Tests dropdown selection functionality including currency selection and passenger count adjustment on a travel booking form

Starting URL: https://rahulshettyacademy.com/dropdownsPractise/

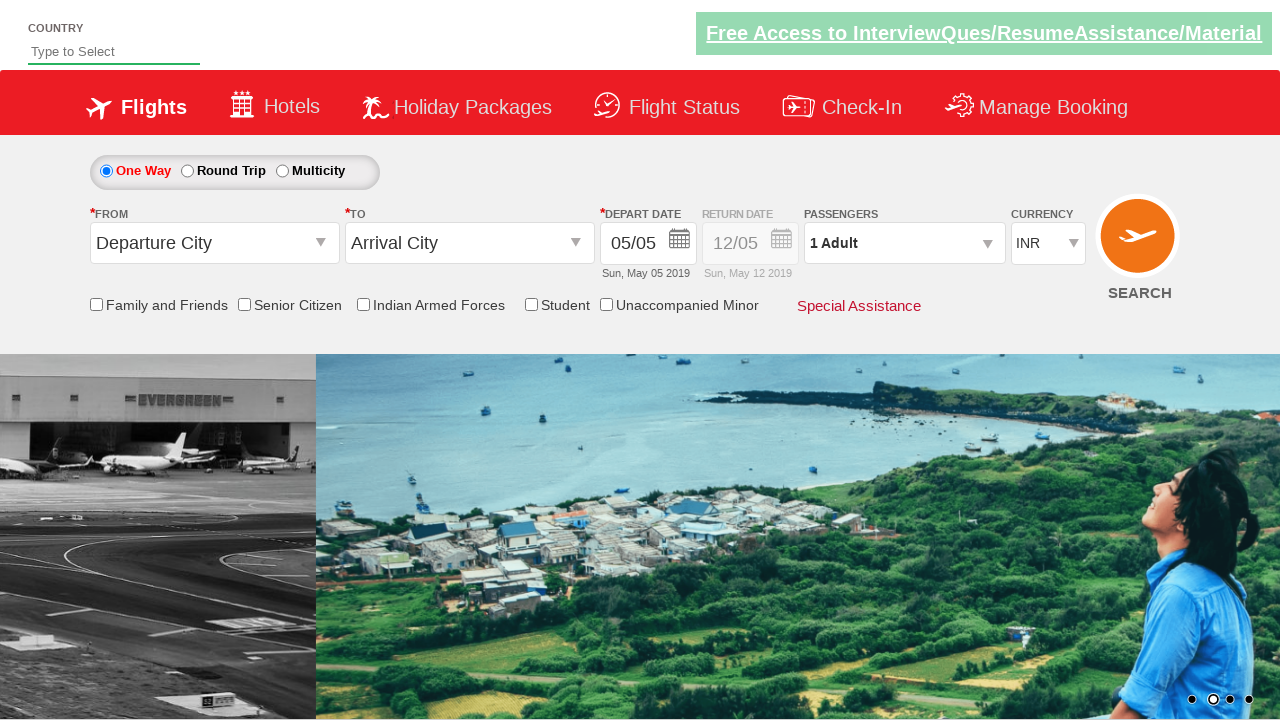

Selected first currency option from dropdown by index on #ctl00_mainContent_DropDownListCurrency
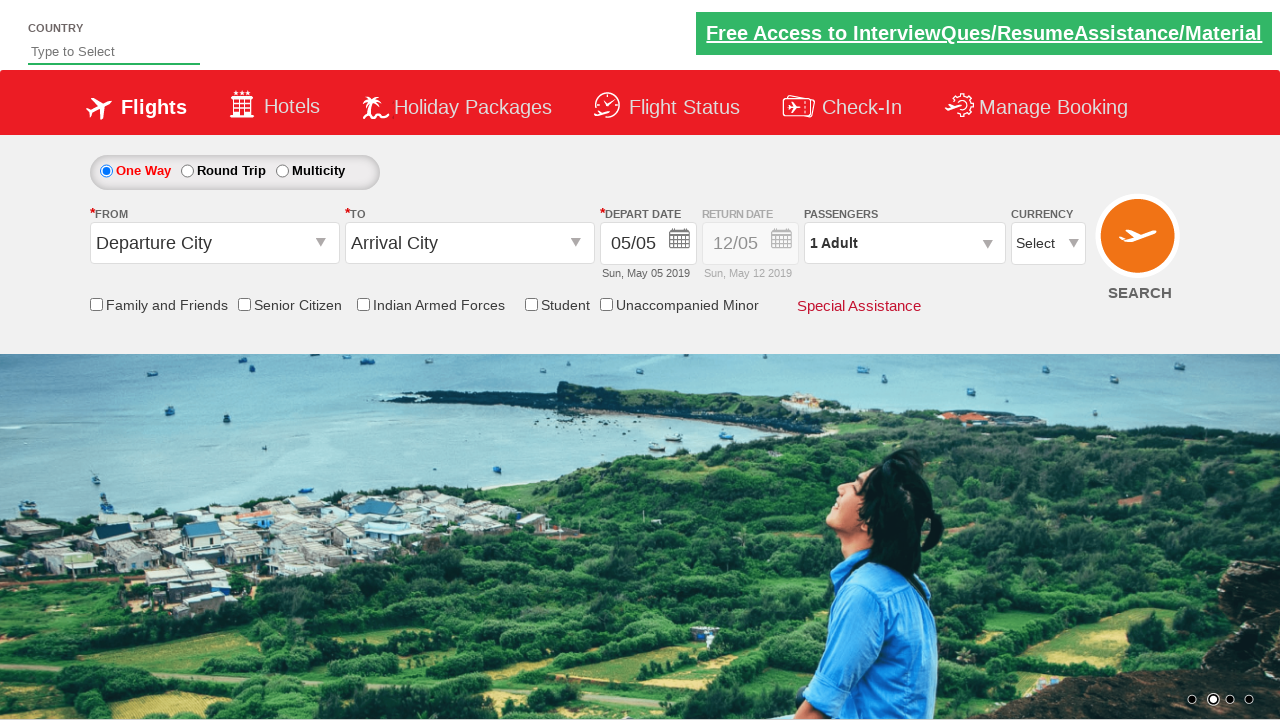

Selected INR currency from dropdown by value on #ctl00_mainContent_DropDownListCurrency
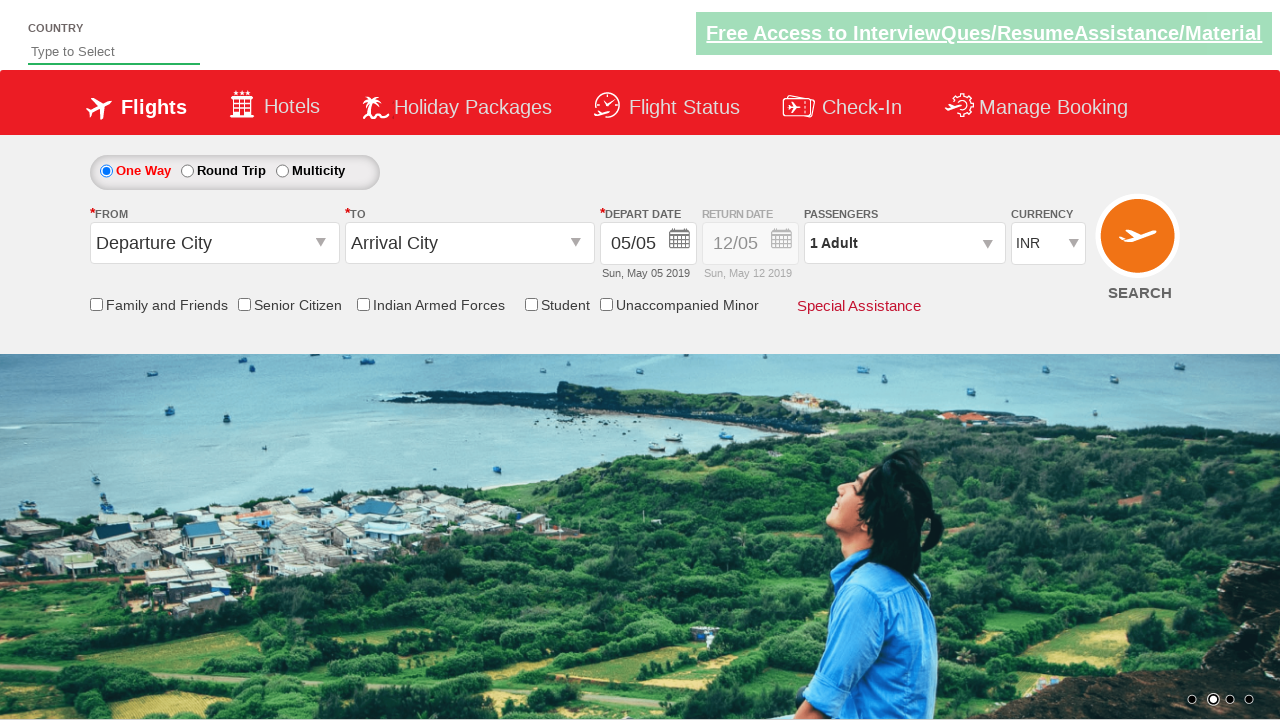

Selected USD currency from dropdown by label on #ctl00_mainContent_DropDownListCurrency
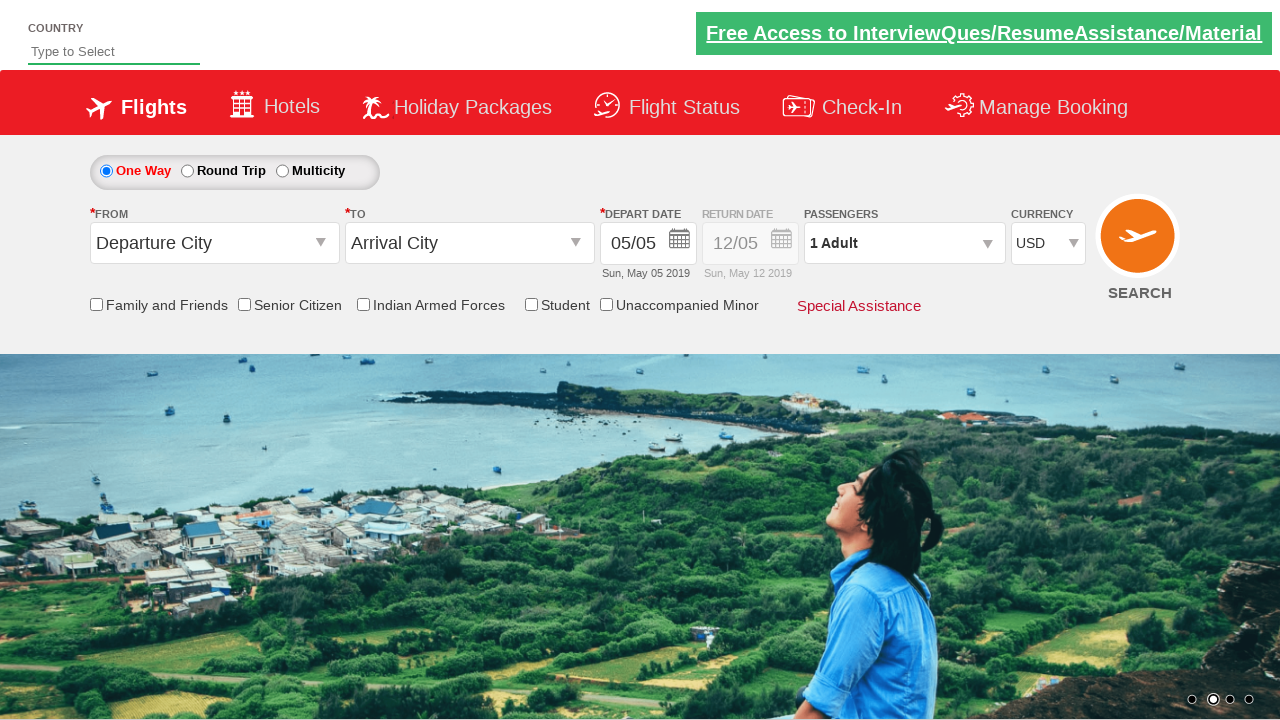

Opened passenger selection panel at (904, 243) on #divpaxinfo
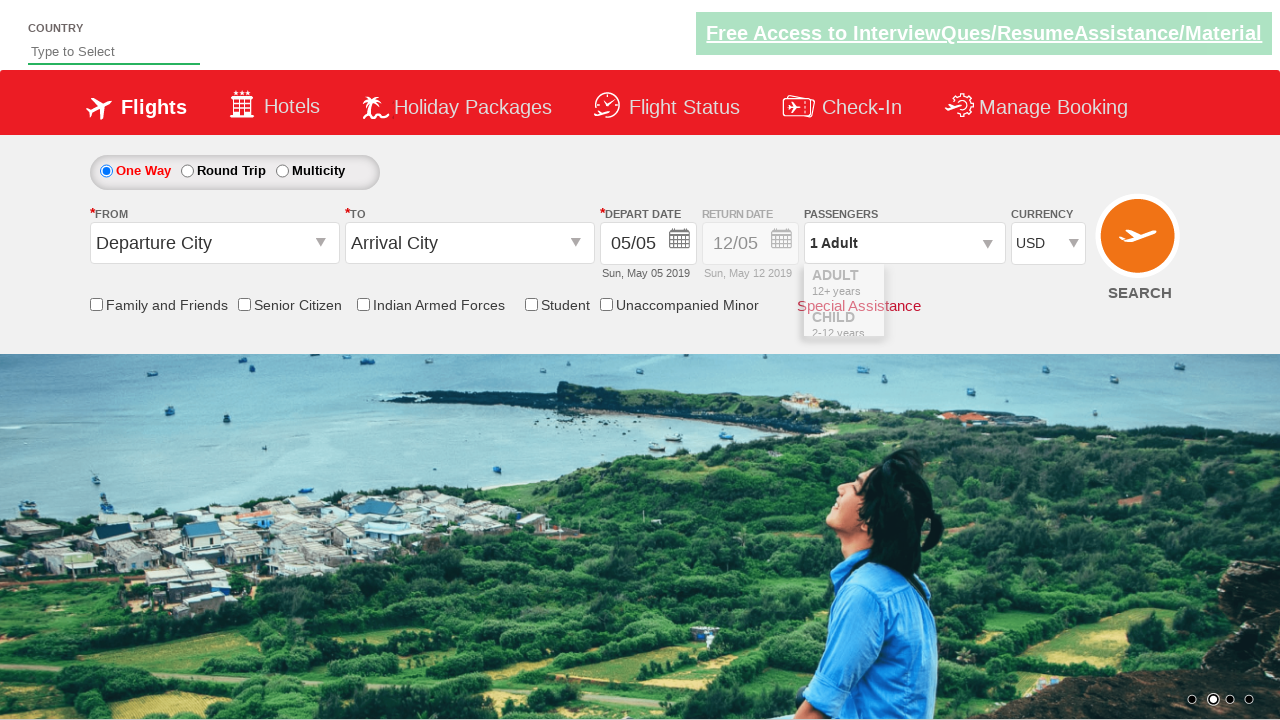

Clicked adult increment button (iteration 1/5) at (982, 288) on #hrefIncAdt
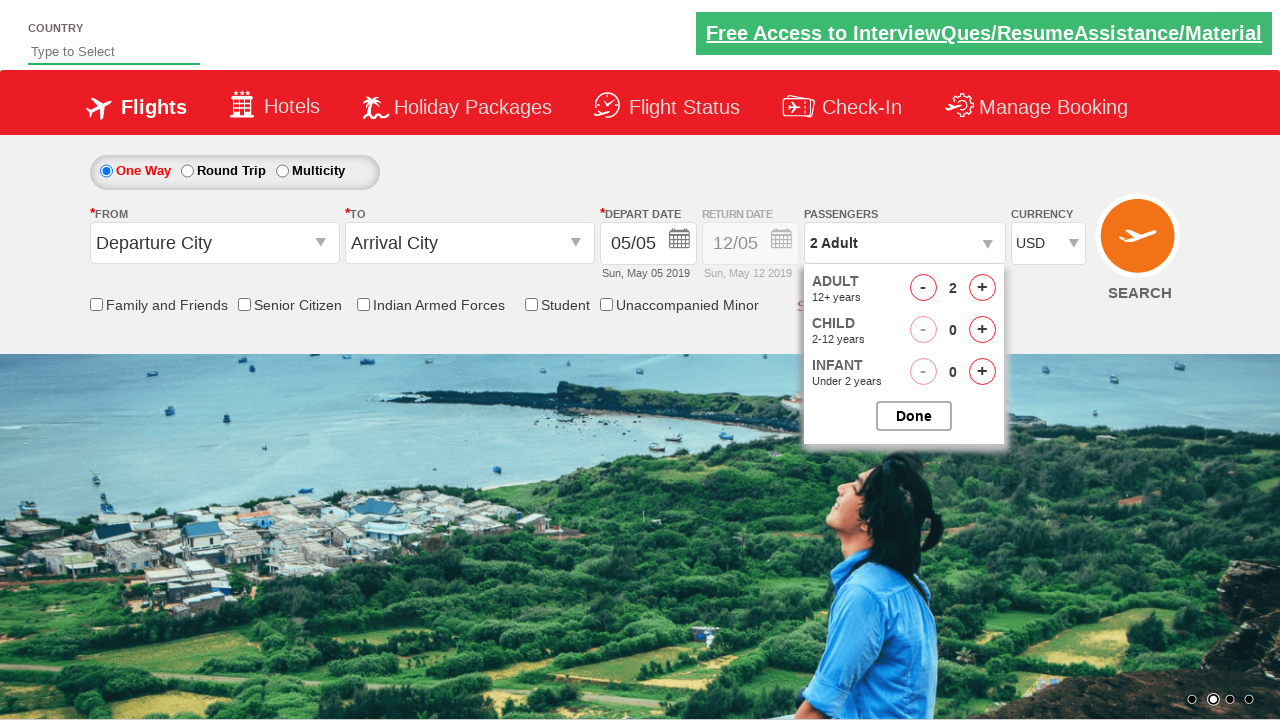

Clicked adult decrement button (iteration 1/5) at (923, 288) on #hrefDecAdt
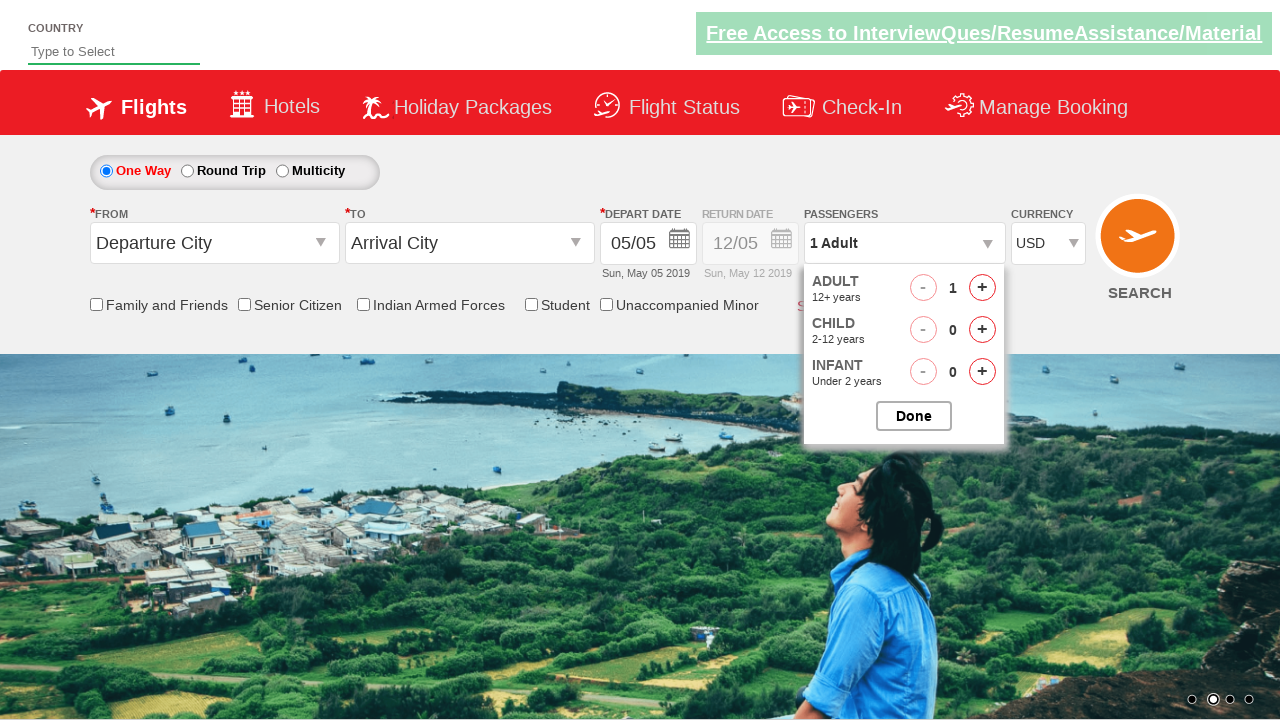

Clicked adult increment button (iteration 2/5) at (982, 288) on #hrefIncAdt
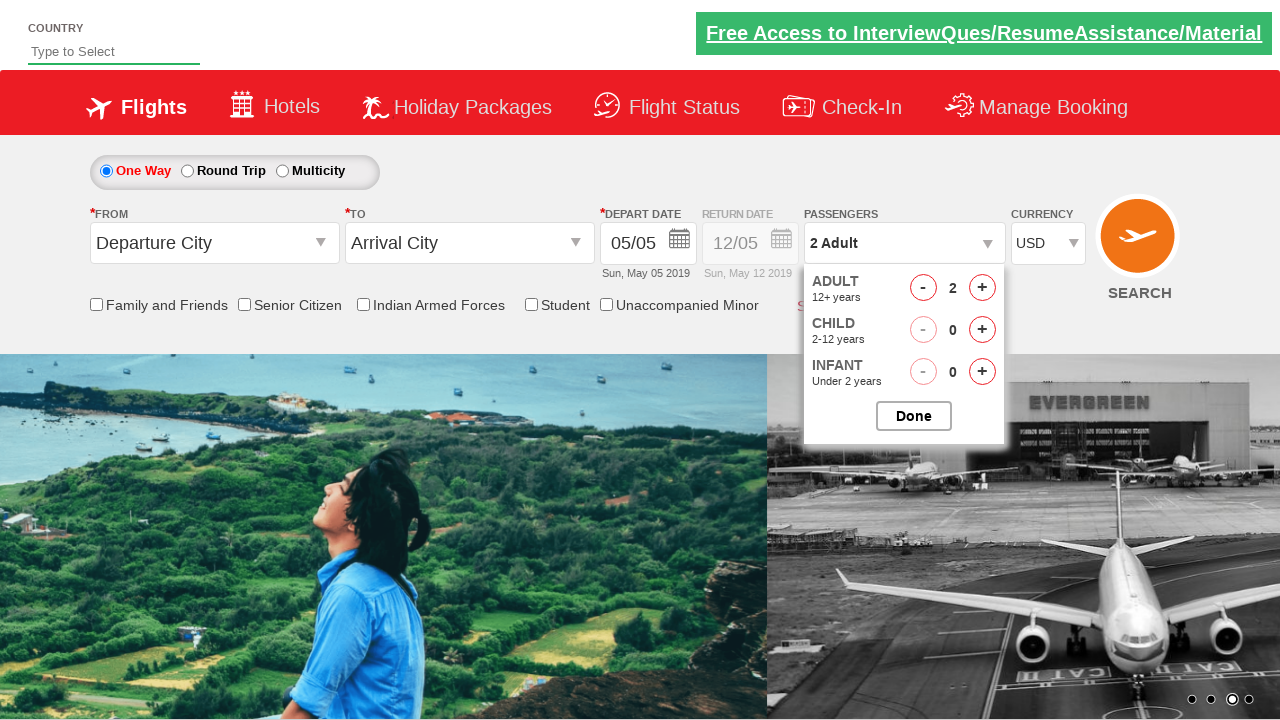

Clicked adult decrement button (iteration 2/5) at (923, 288) on #hrefDecAdt
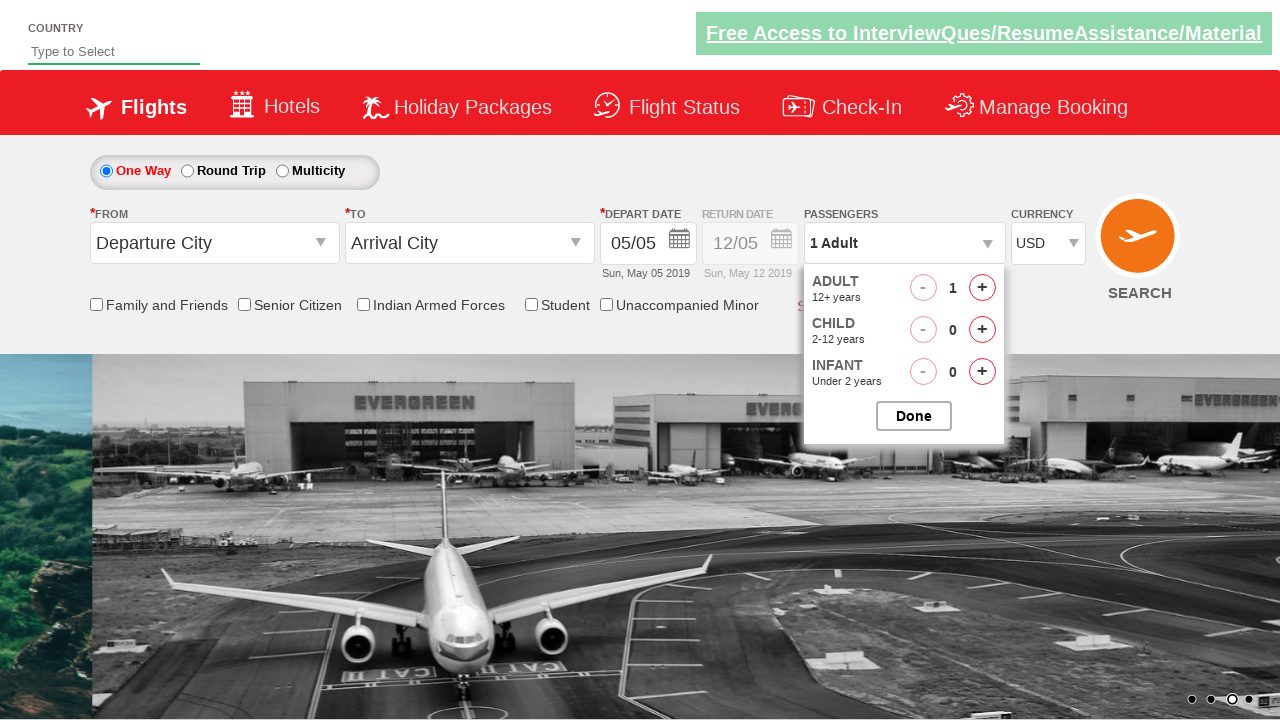

Clicked adult increment button (iteration 3/5) at (982, 288) on #hrefIncAdt
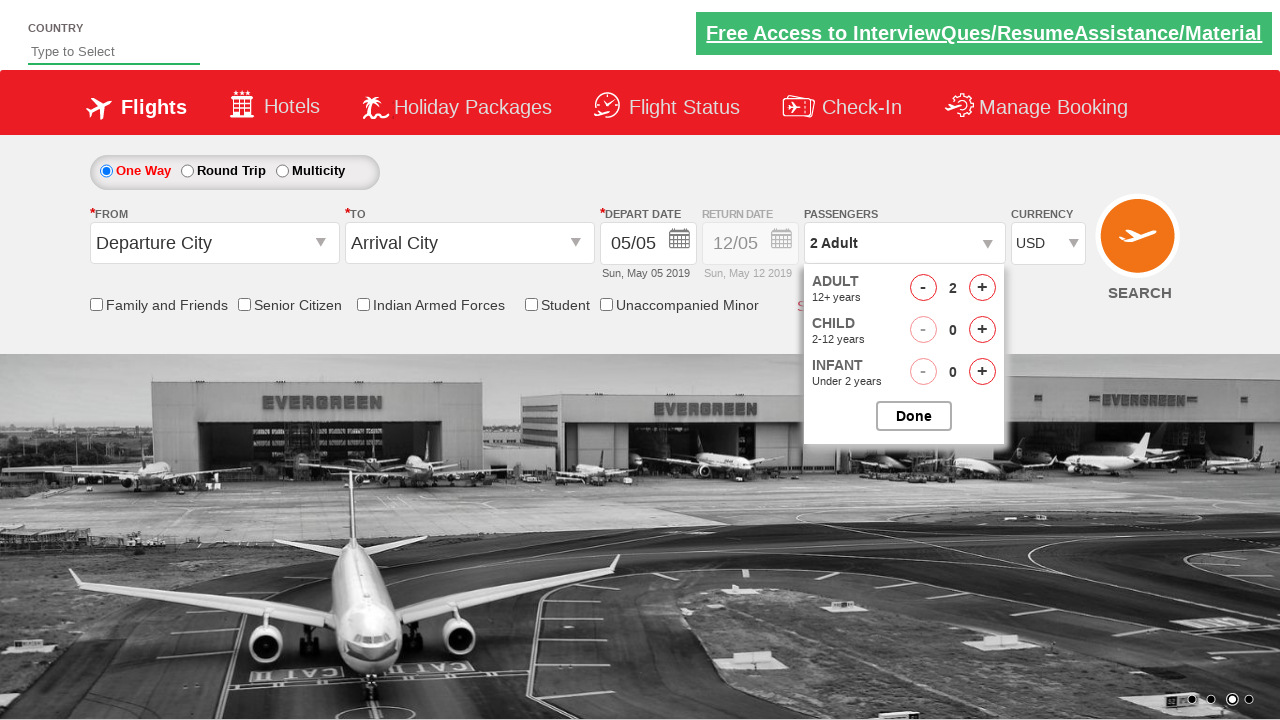

Clicked adult decrement button (iteration 3/5) at (923, 288) on #hrefDecAdt
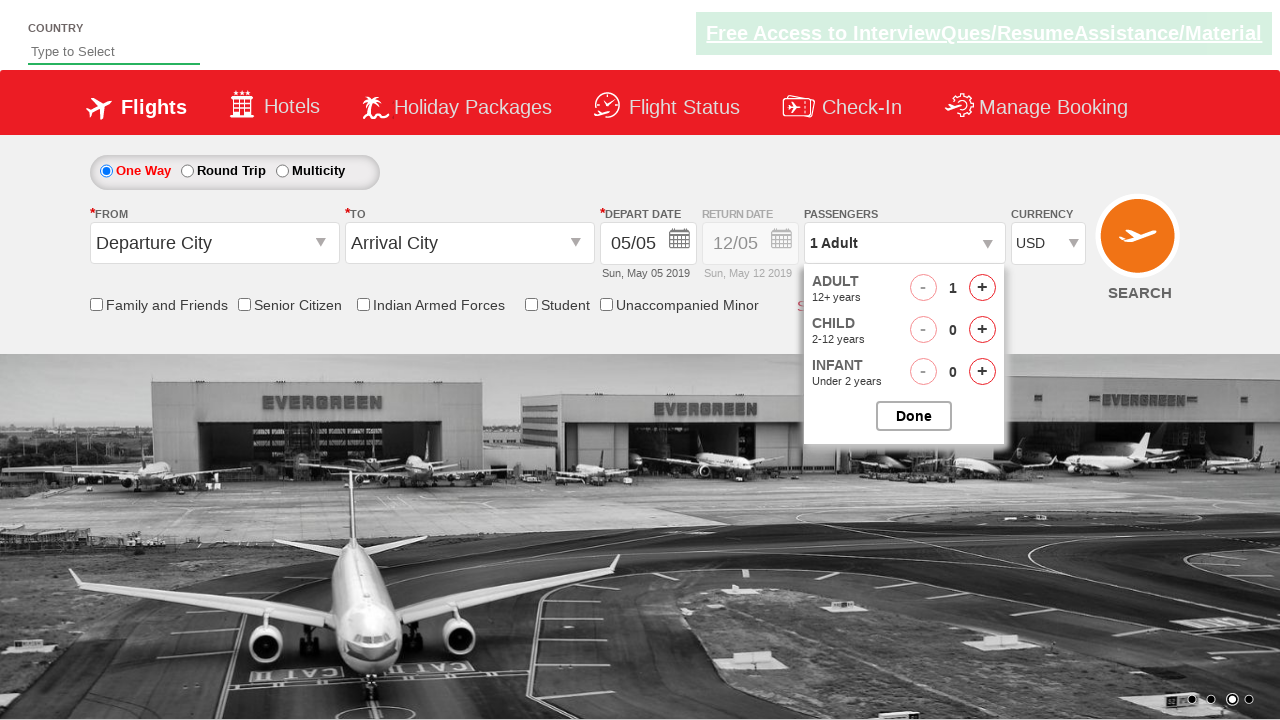

Clicked adult increment button (iteration 4/5) at (982, 288) on #hrefIncAdt
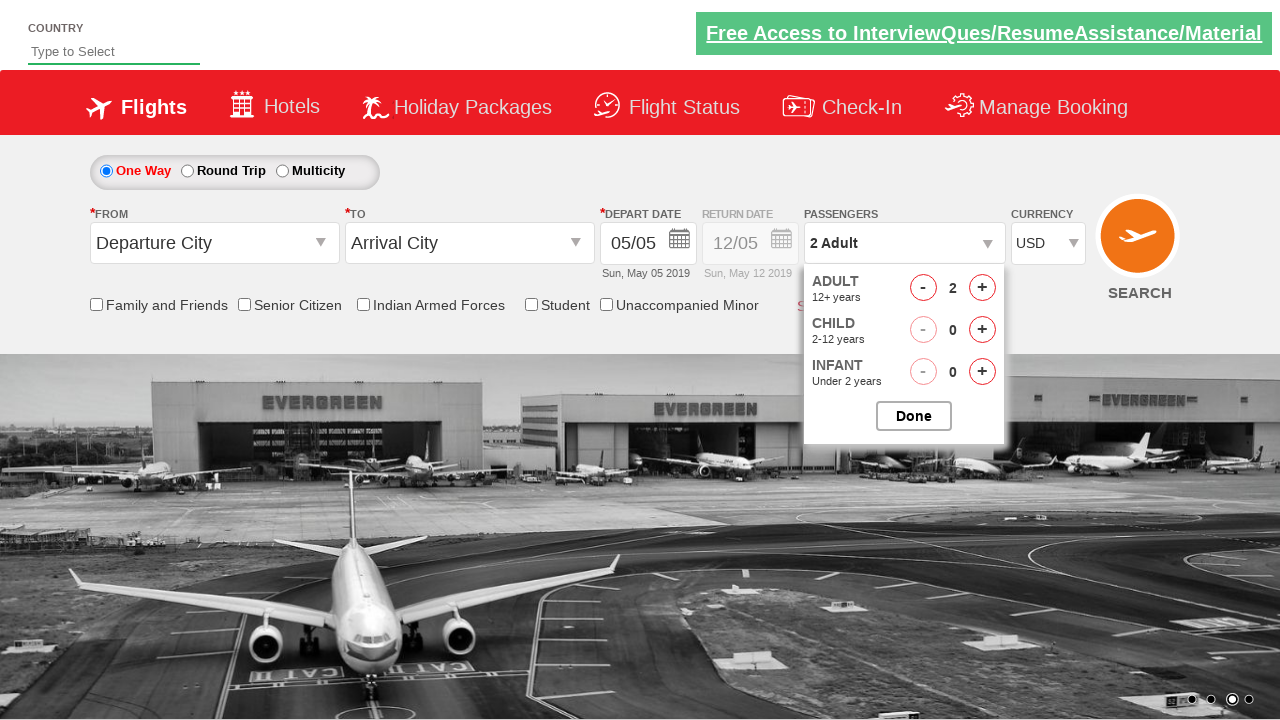

Clicked adult decrement button (iteration 4/5) at (923, 288) on #hrefDecAdt
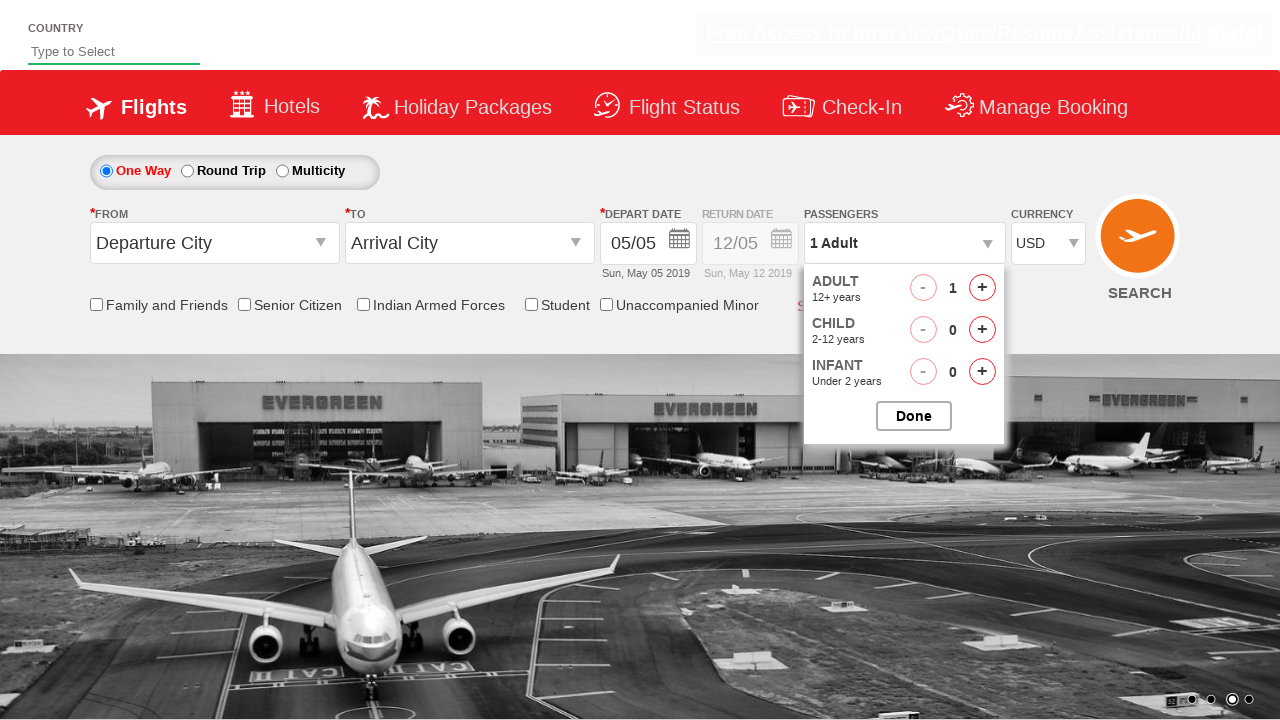

Clicked adult increment button (iteration 5/5) at (982, 288) on #hrefIncAdt
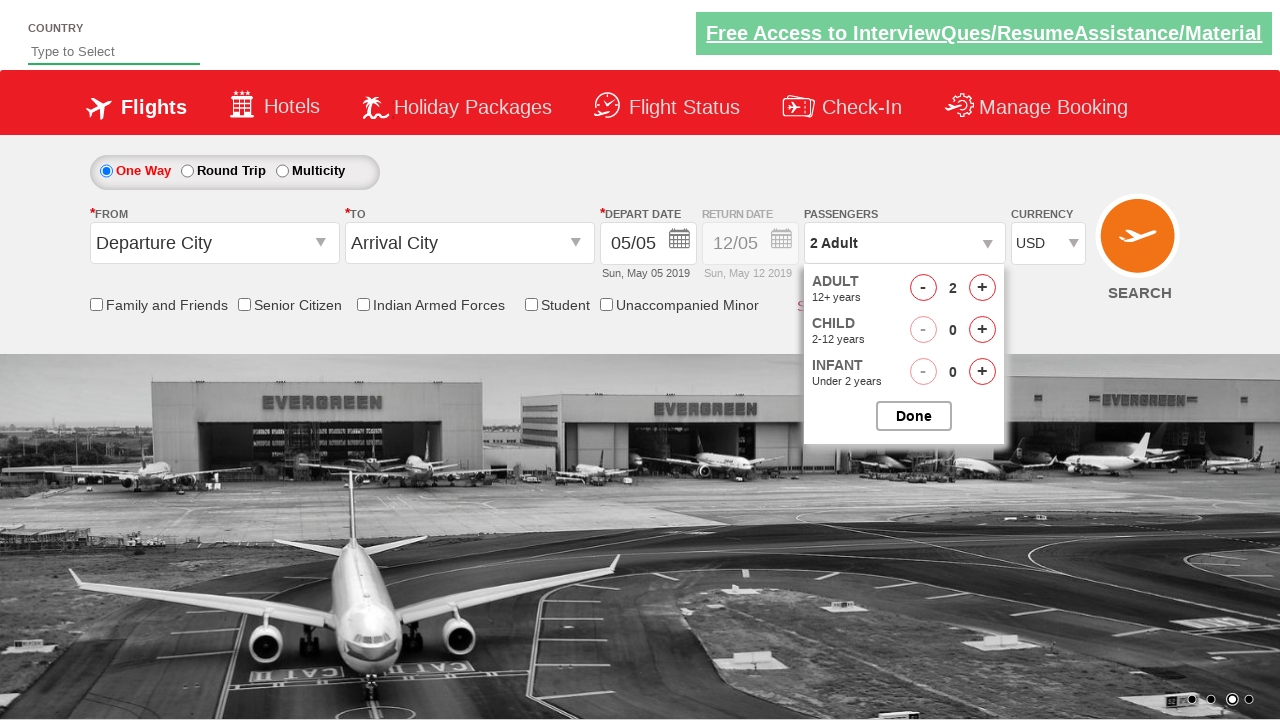

Clicked adult decrement button (iteration 5/5) at (923, 288) on #hrefDecAdt
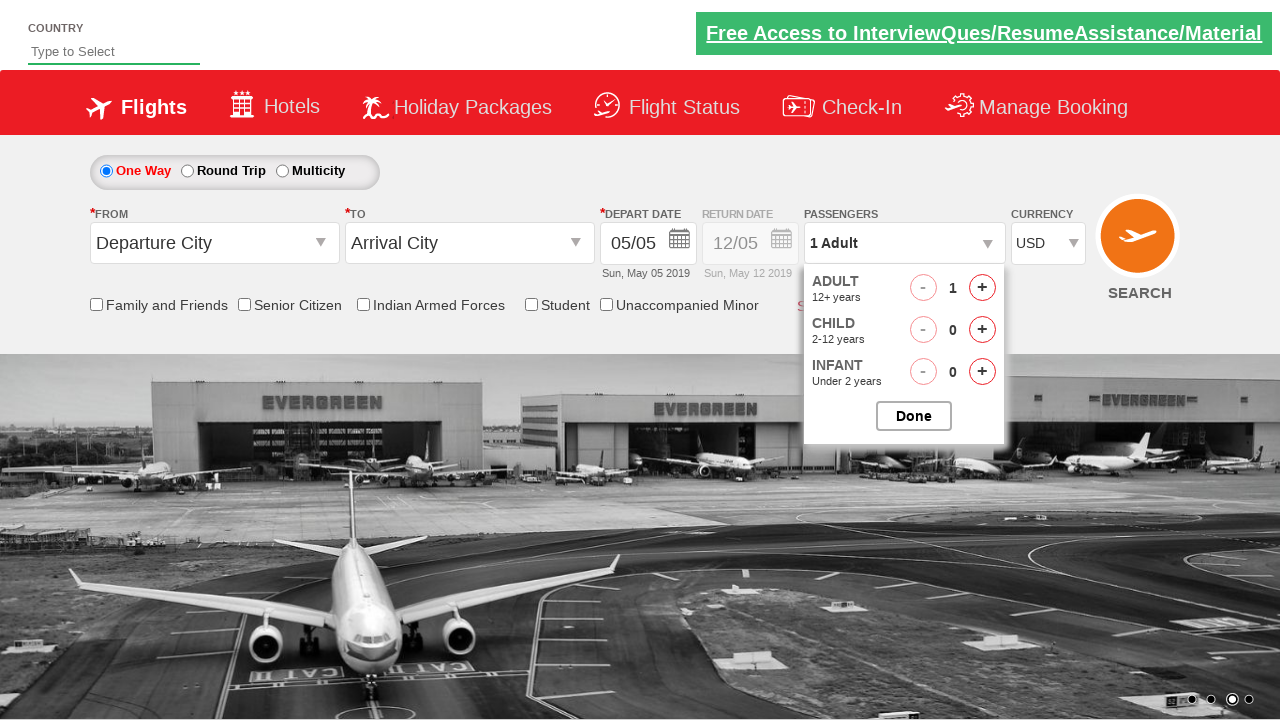

Clicked child increment button (iteration 1/4) at (982, 330) on #hrefIncChd
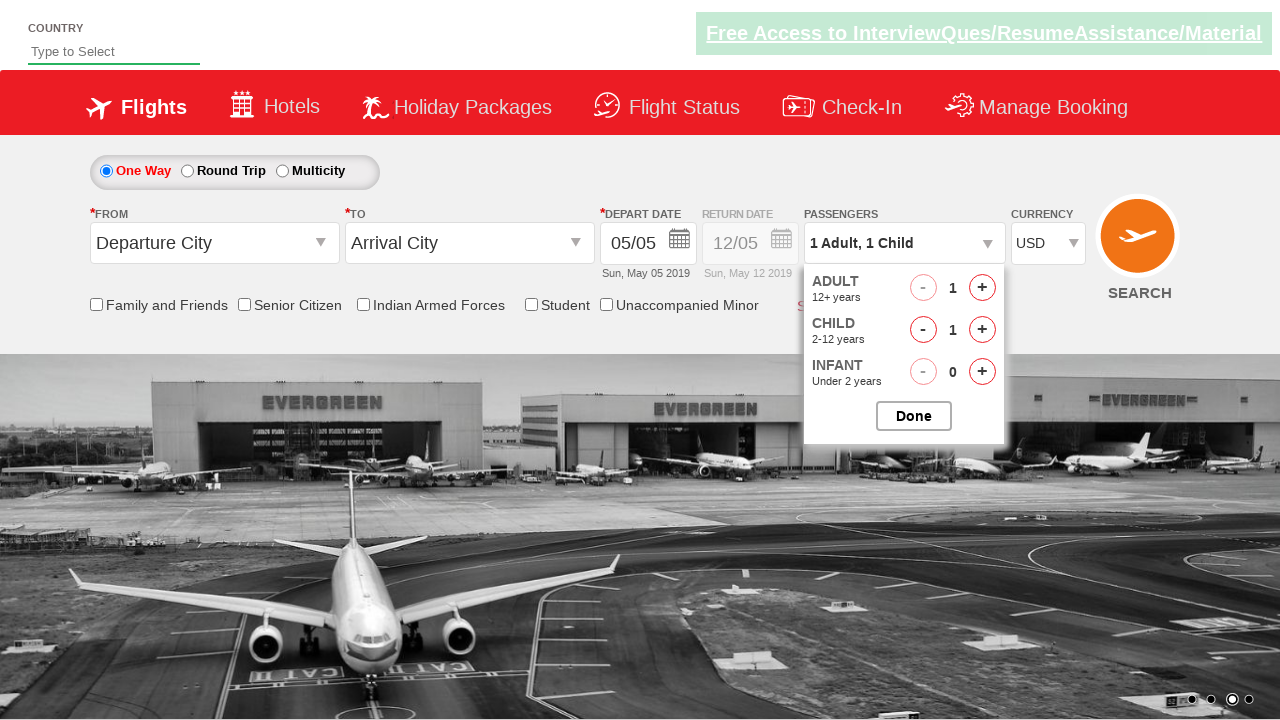

Clicked child increment button (iteration 2/4) at (982, 330) on #hrefIncChd
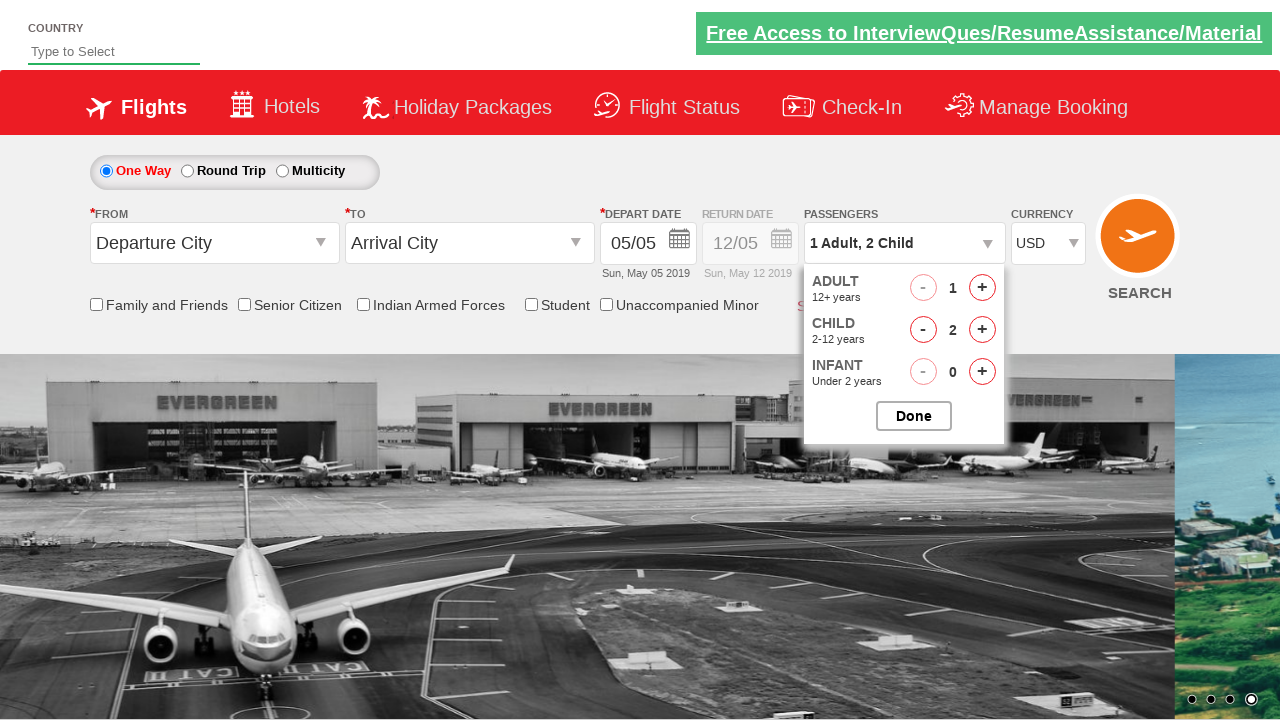

Clicked child increment button (iteration 3/4) at (982, 330) on #hrefIncChd
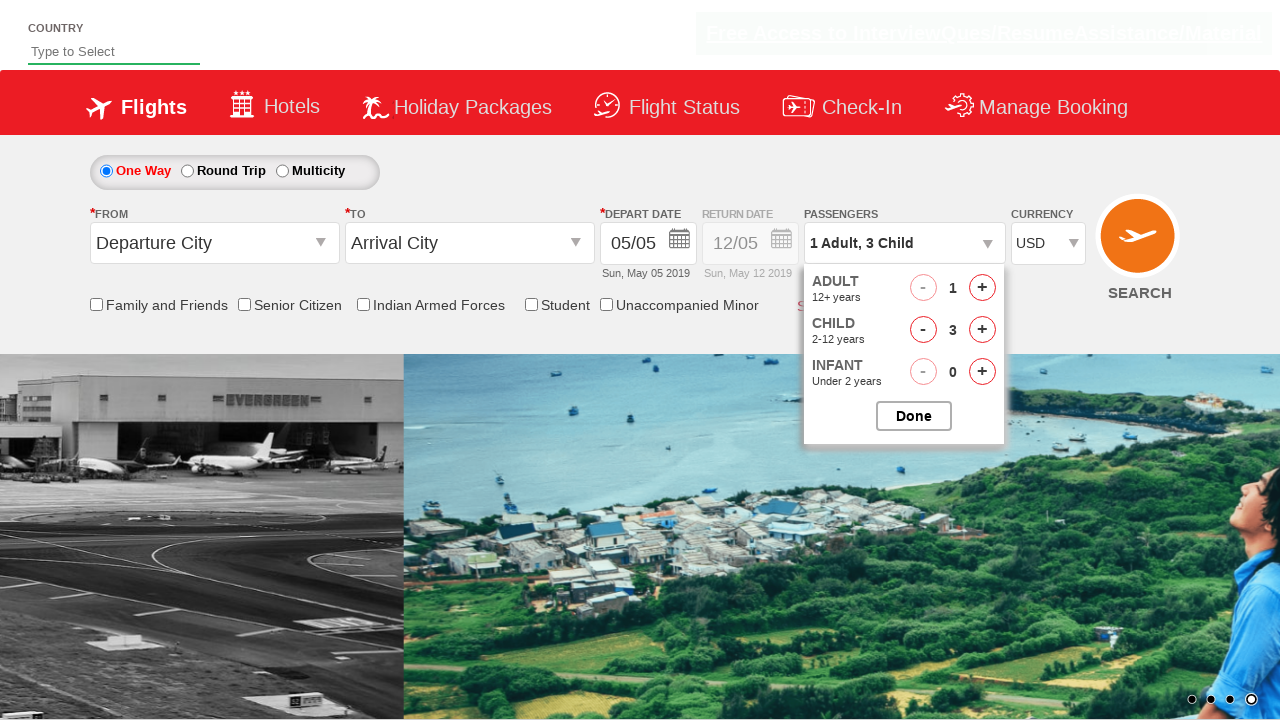

Clicked child increment button (iteration 4/4) at (982, 330) on #hrefIncChd
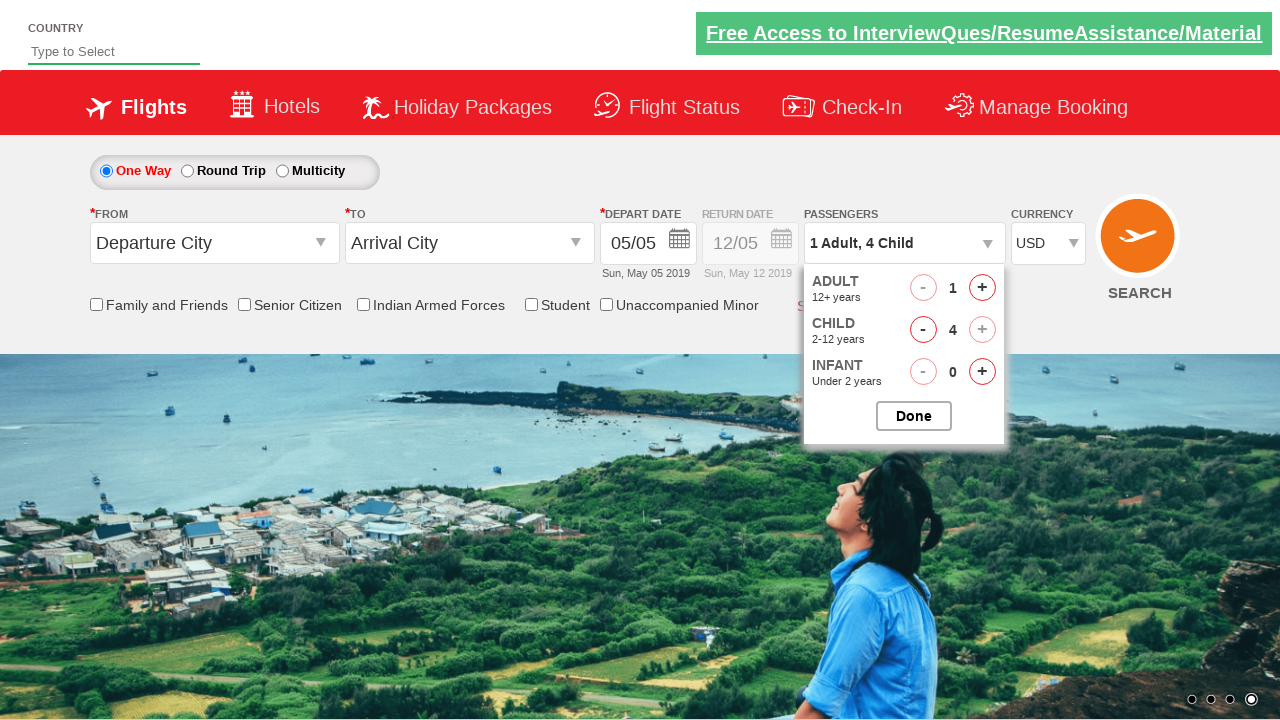

Closed passenger selection panel at (914, 416) on #btnclosepaxoption
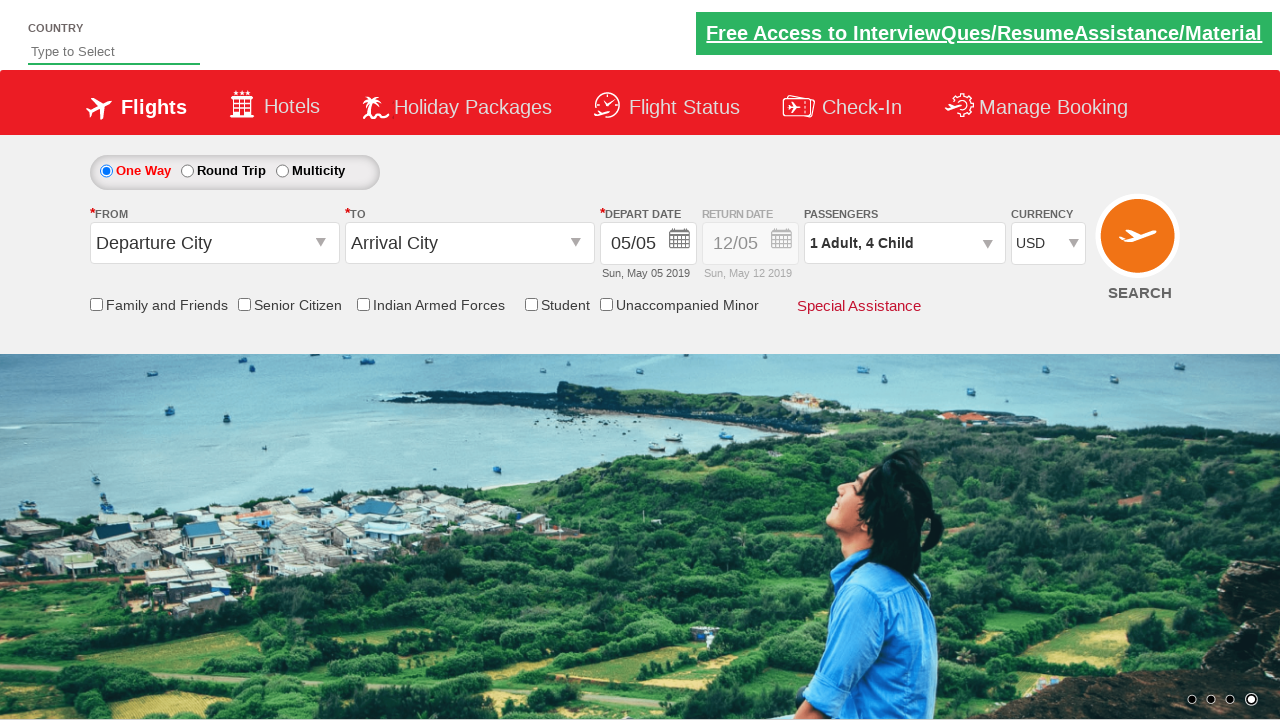

Verified passenger count displays '1 Adult, 4 Child'
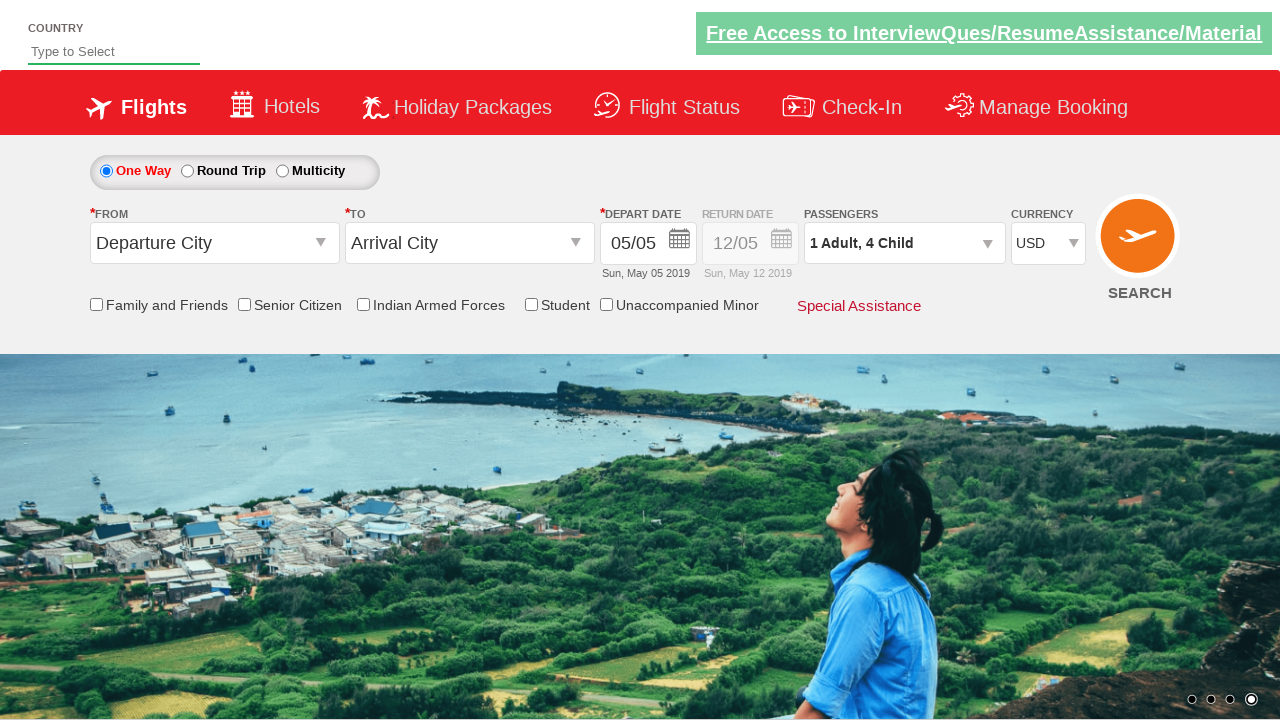

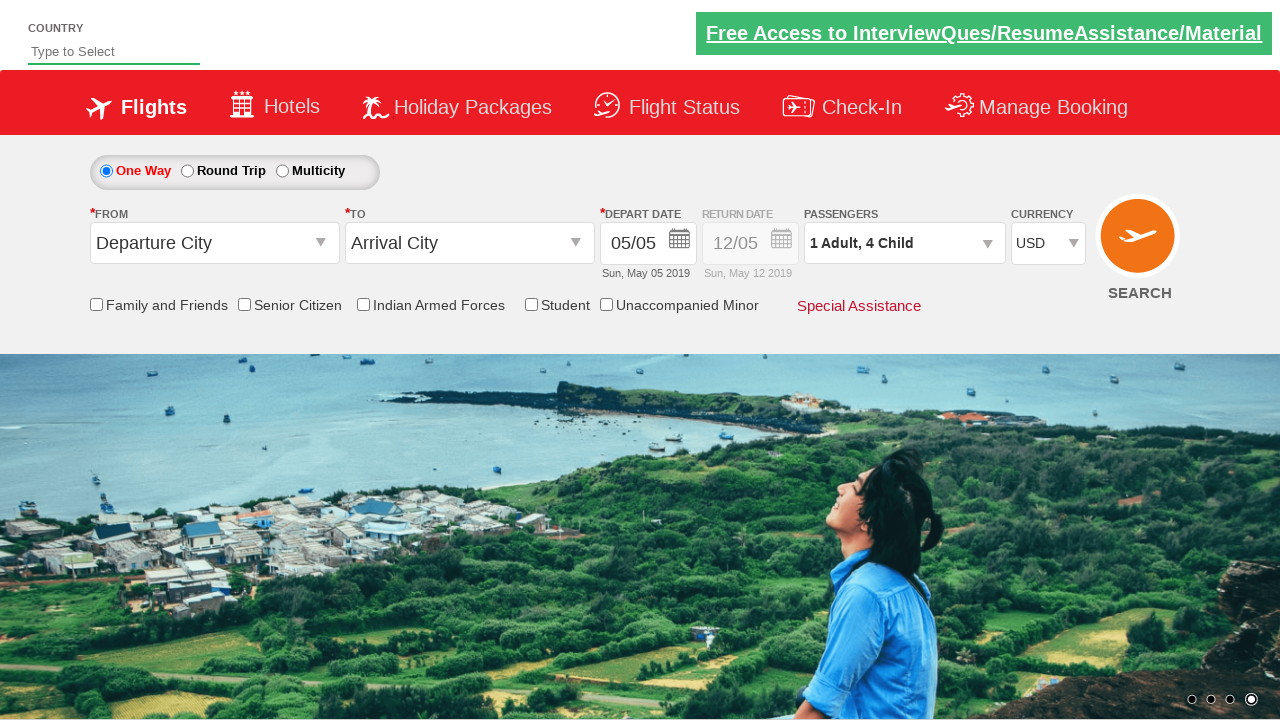